Tests radio button functionality by selecting Option 3, then Option 1, and verifying the result displays the final selection

Starting URL: https://kristinek.github.io/site/examples/actions

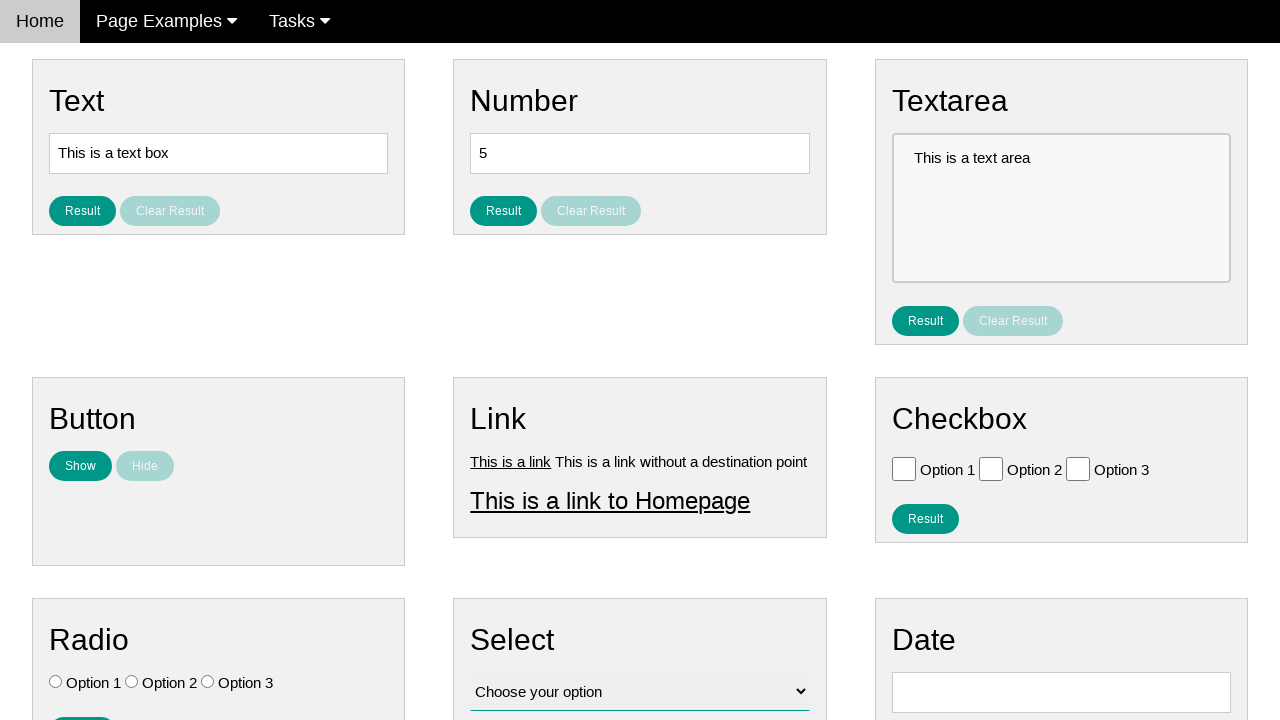

Clicked Option 3 radio button at (208, 682) on input[type='radio'] >> nth=2
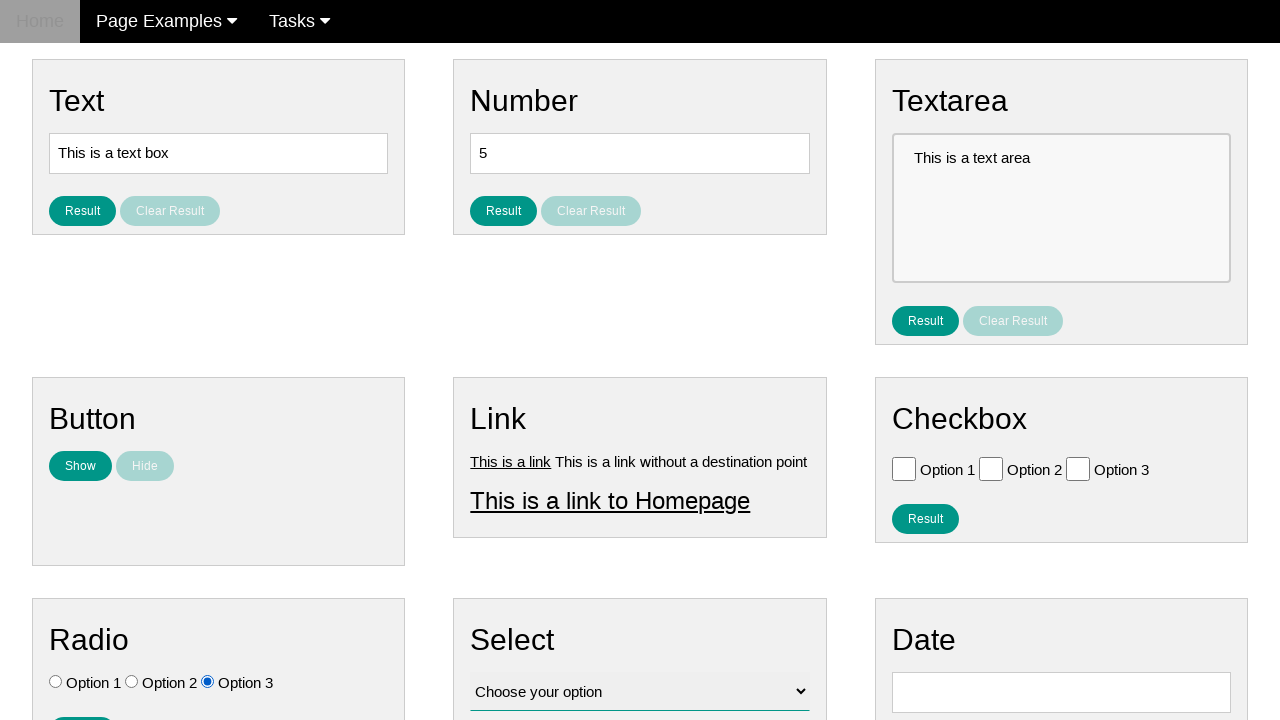

Clicked Option 1 radio button at (56, 682) on input[type='radio'] >> nth=0
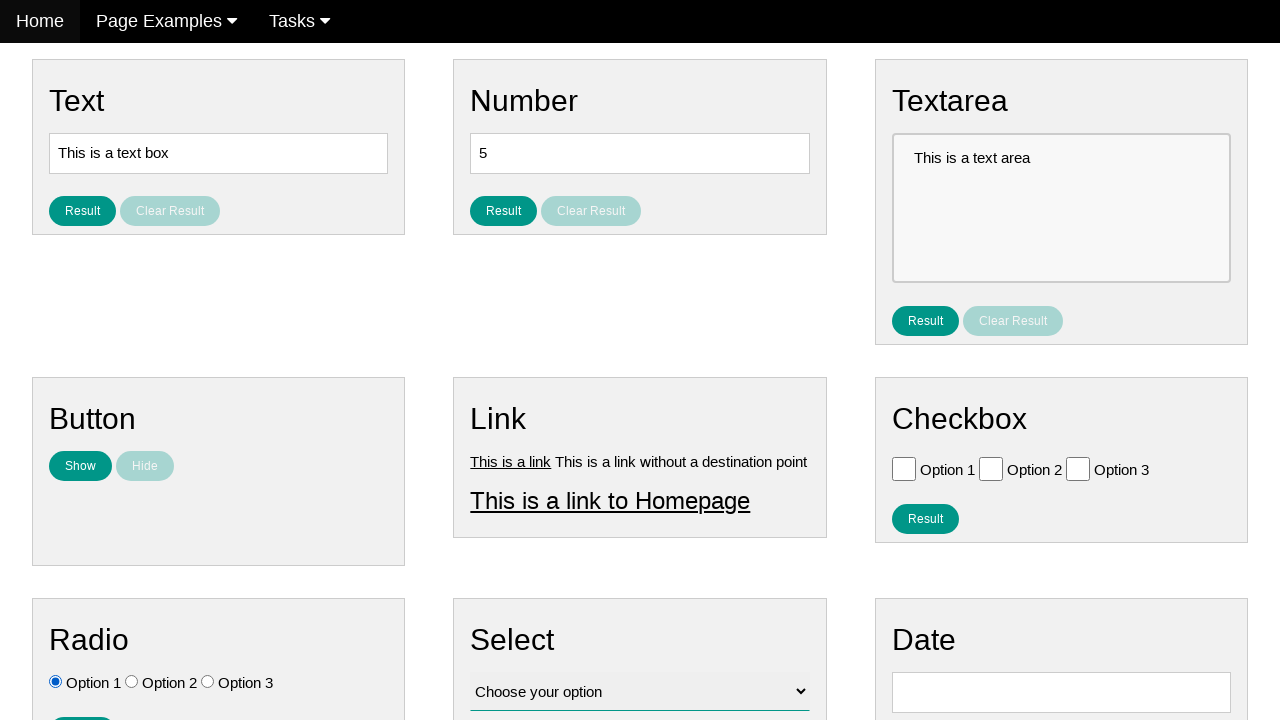

Clicked result button to display selection at (82, 705) on #result_button_ratio
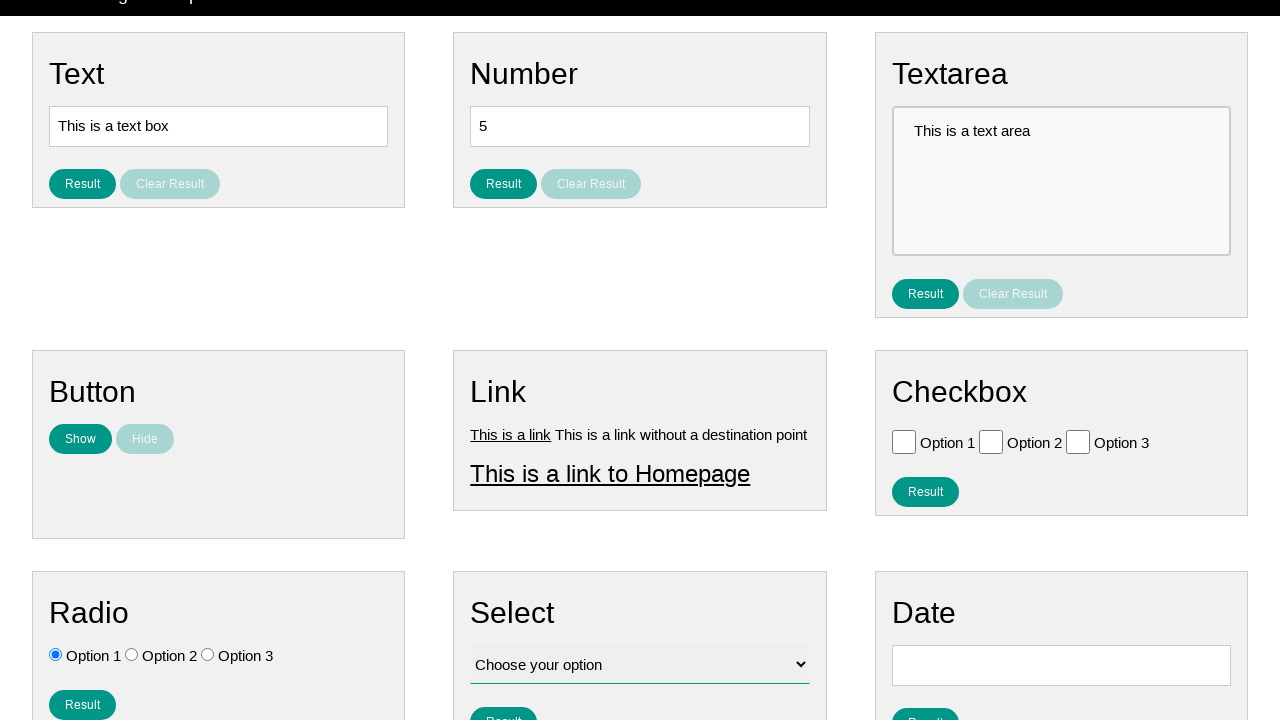

Result radio element loaded and displayed
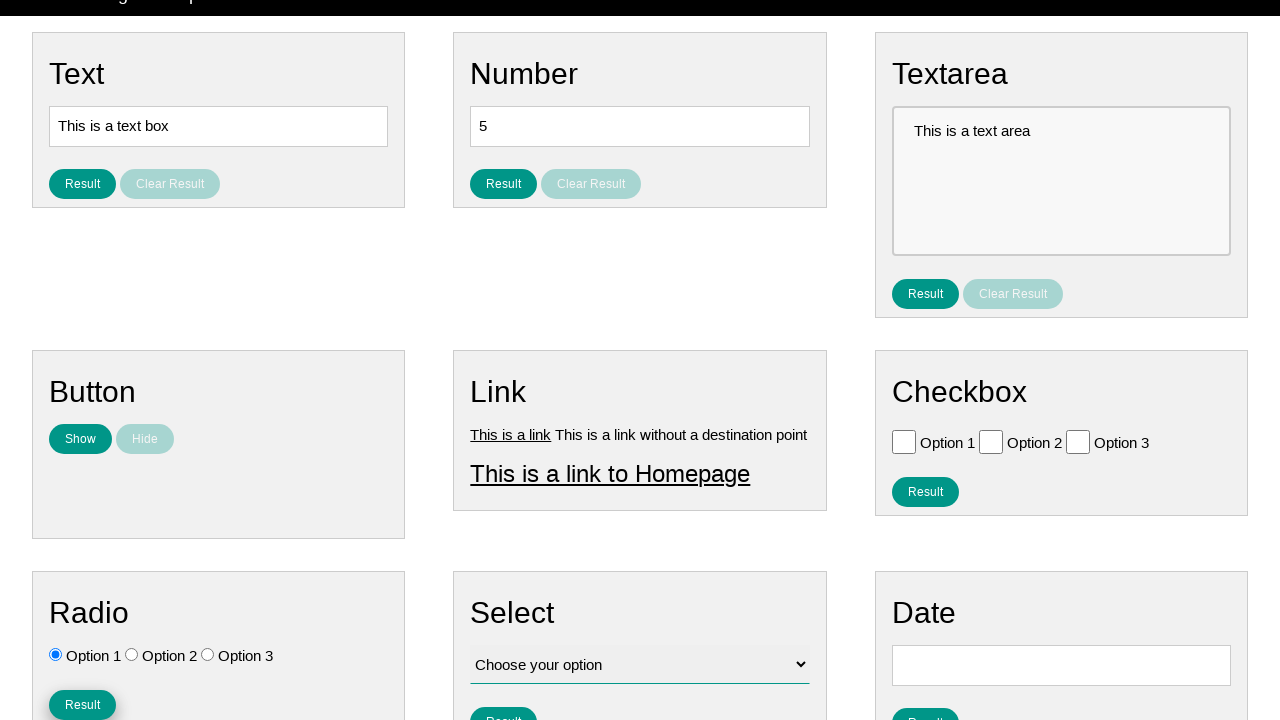

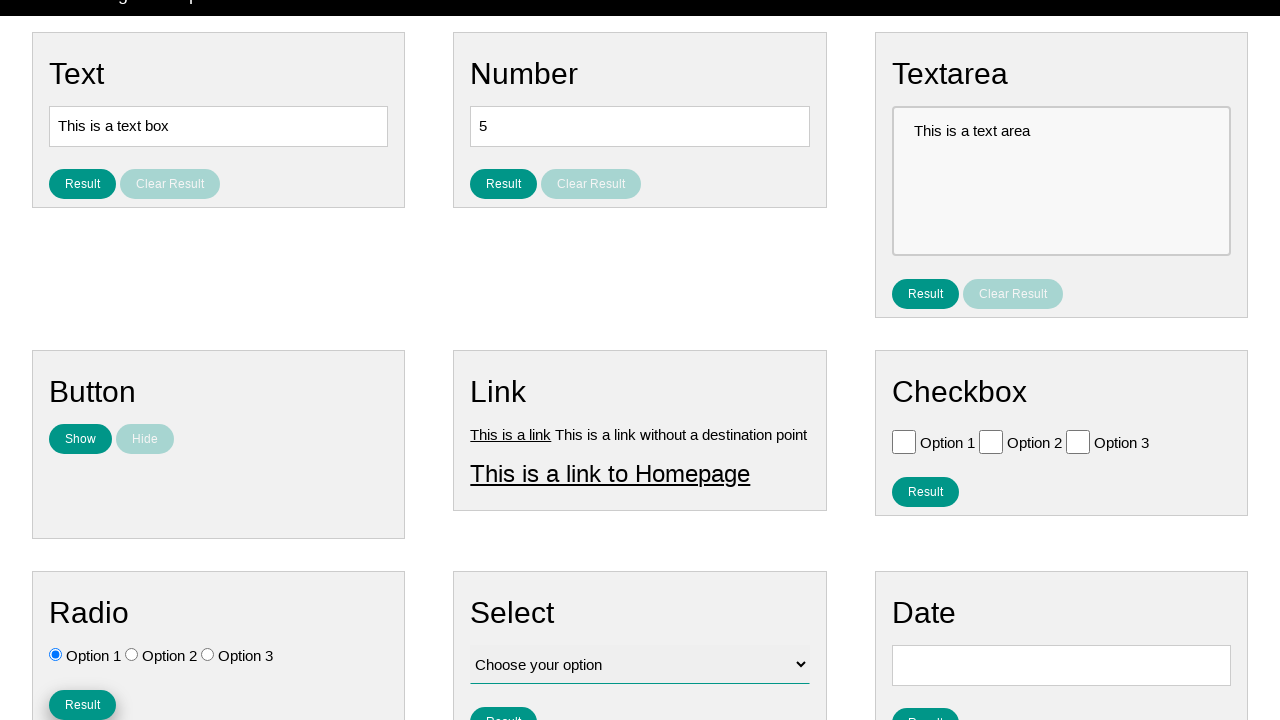